Navigates to the iframe demo page on the-internet.herokuapp.com to verify the page loads correctly

Starting URL: https://the-internet.herokuapp.com/iframe

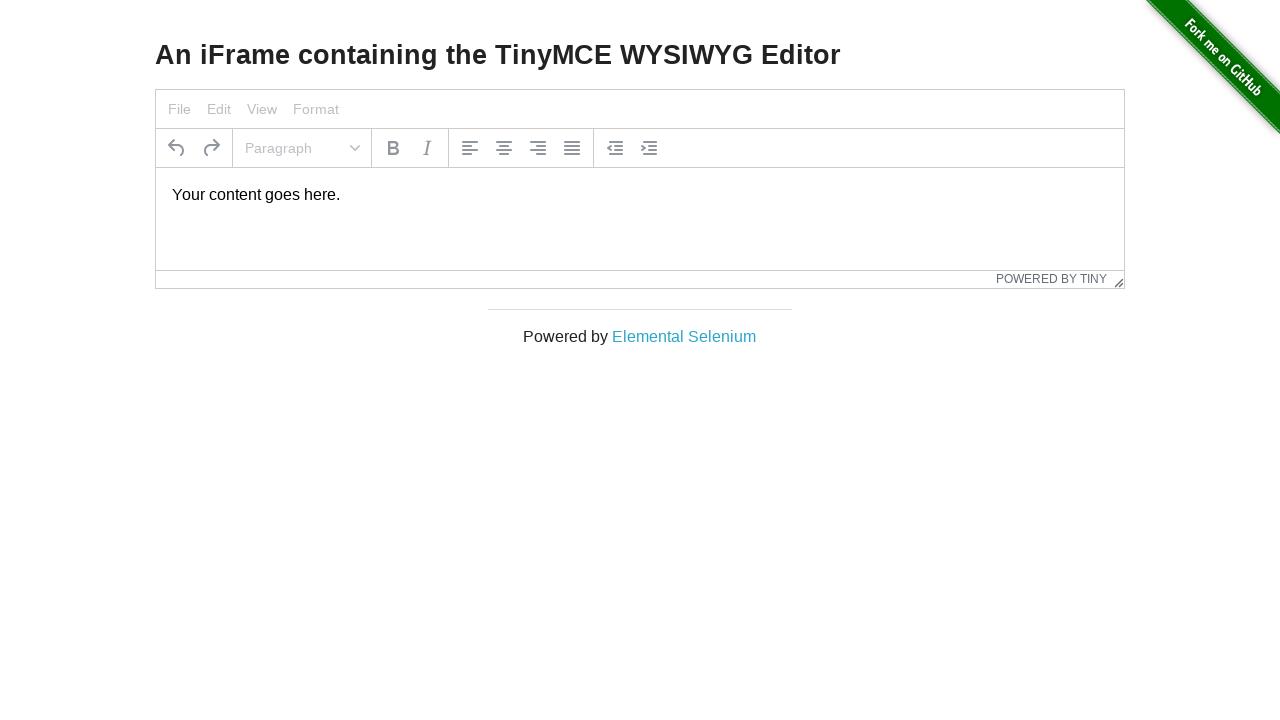

Navigated to iframe demo page
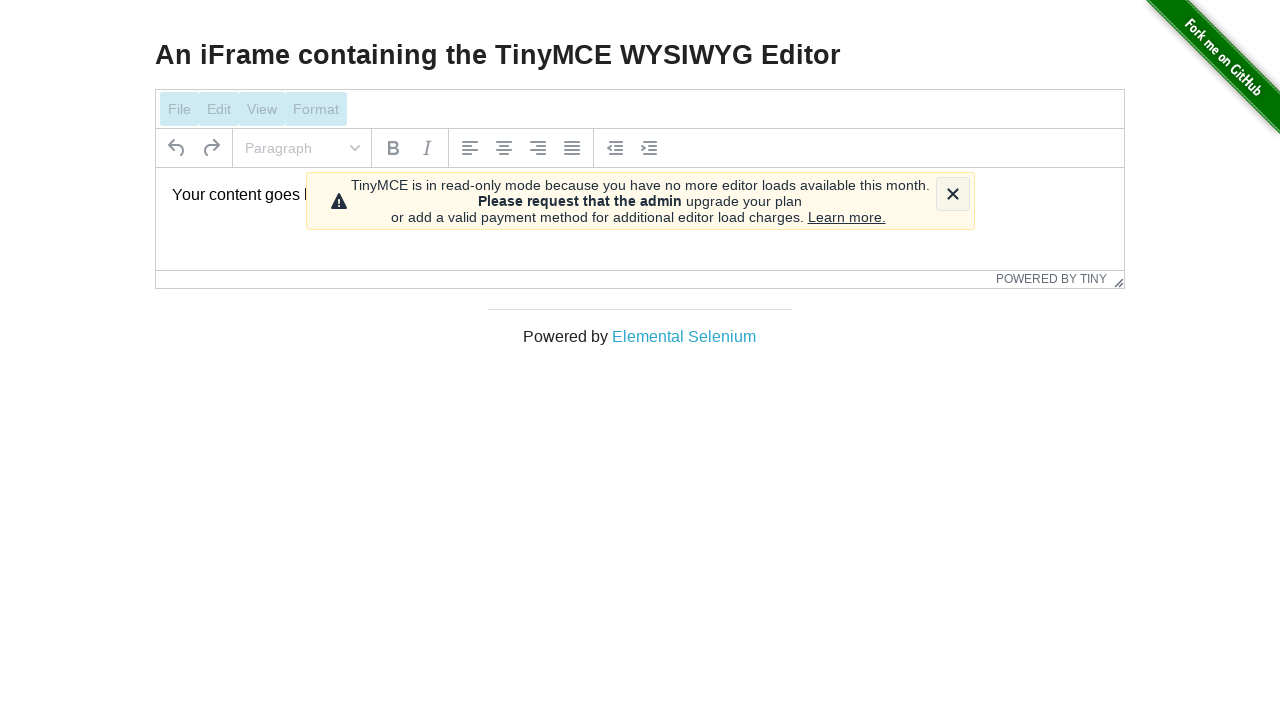

Iframe element loaded on the page
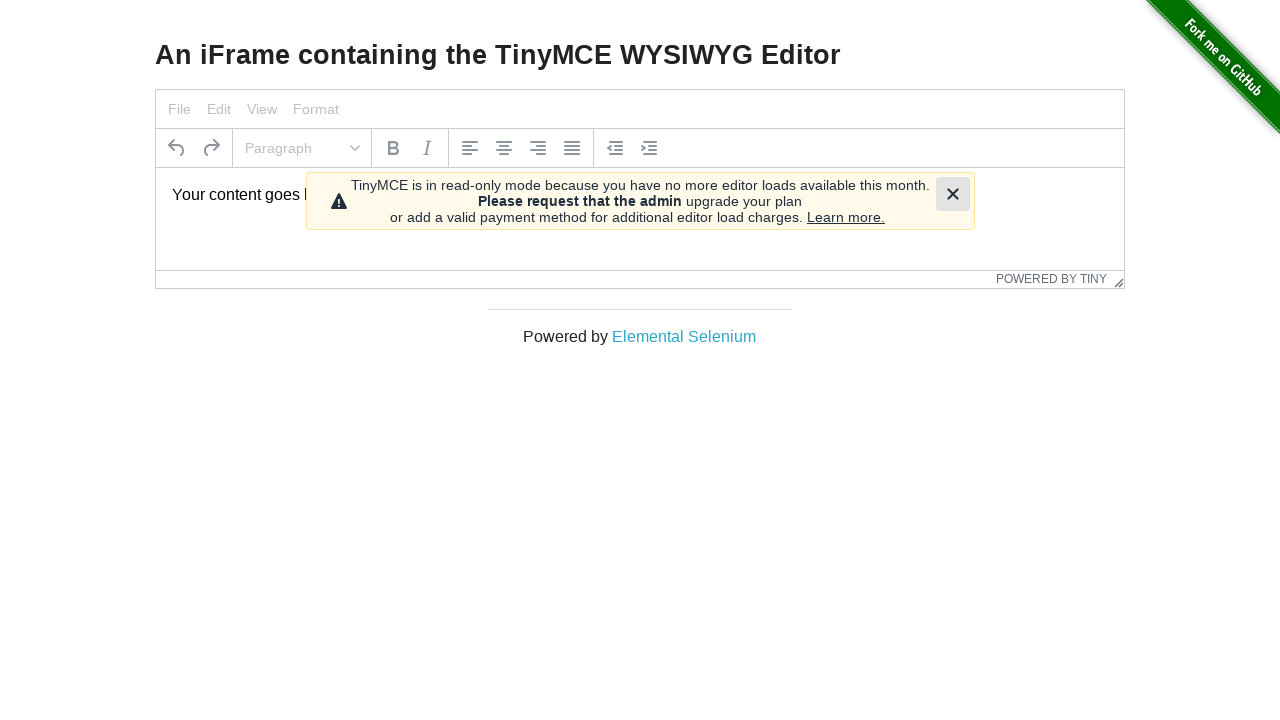

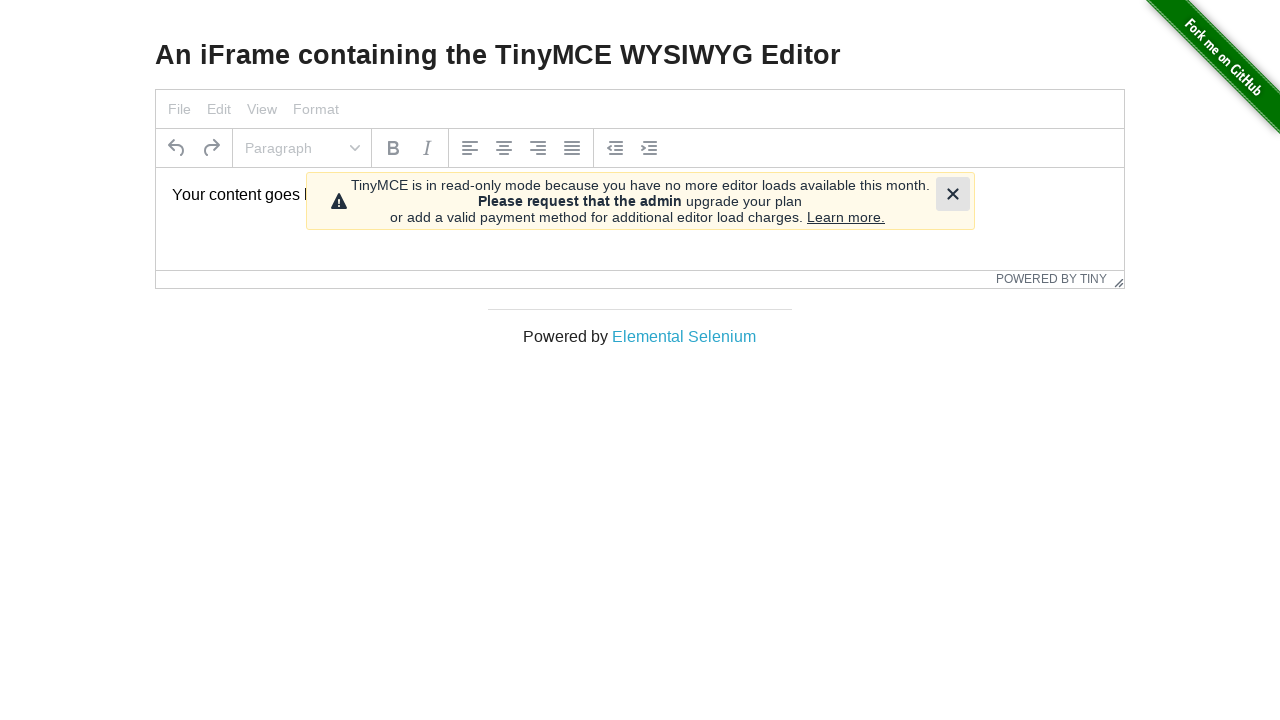